Tests click-and-hold, move, and release mouse actions by manually performing a drag operation

Starting URL: https://crossbrowsertesting.github.io/drag-and-drop

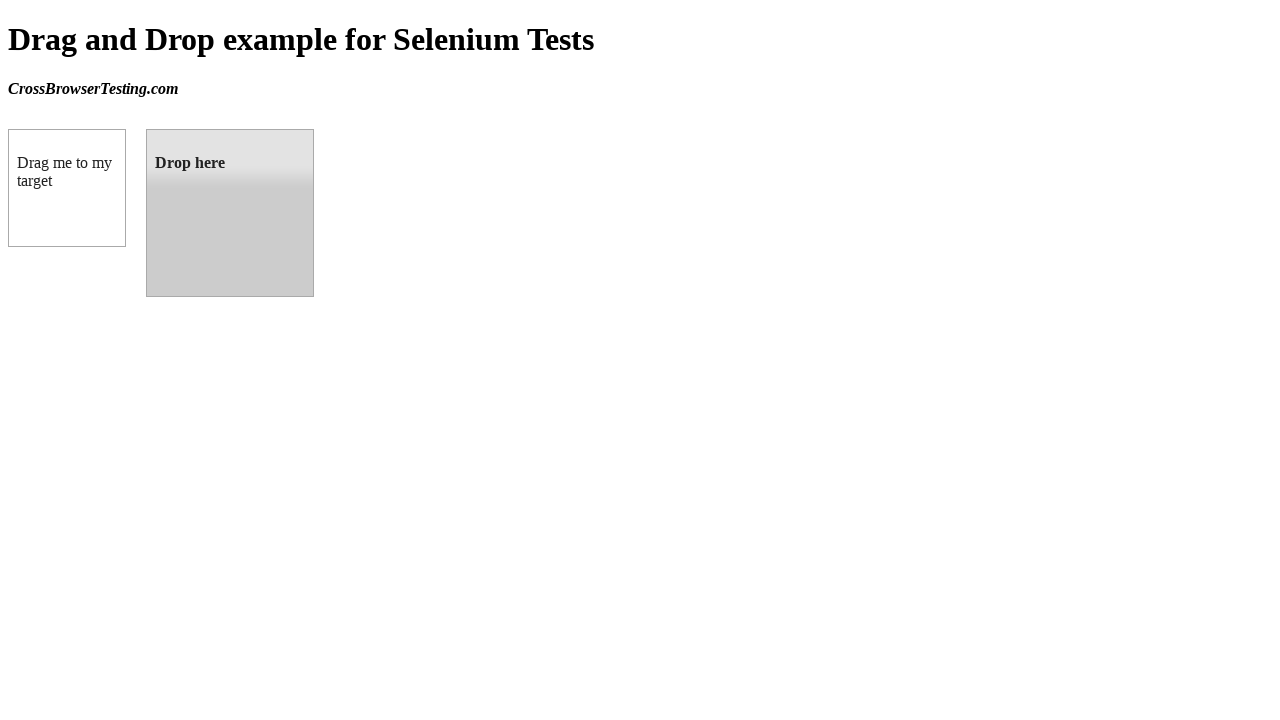

Waited for draggable element to be visible
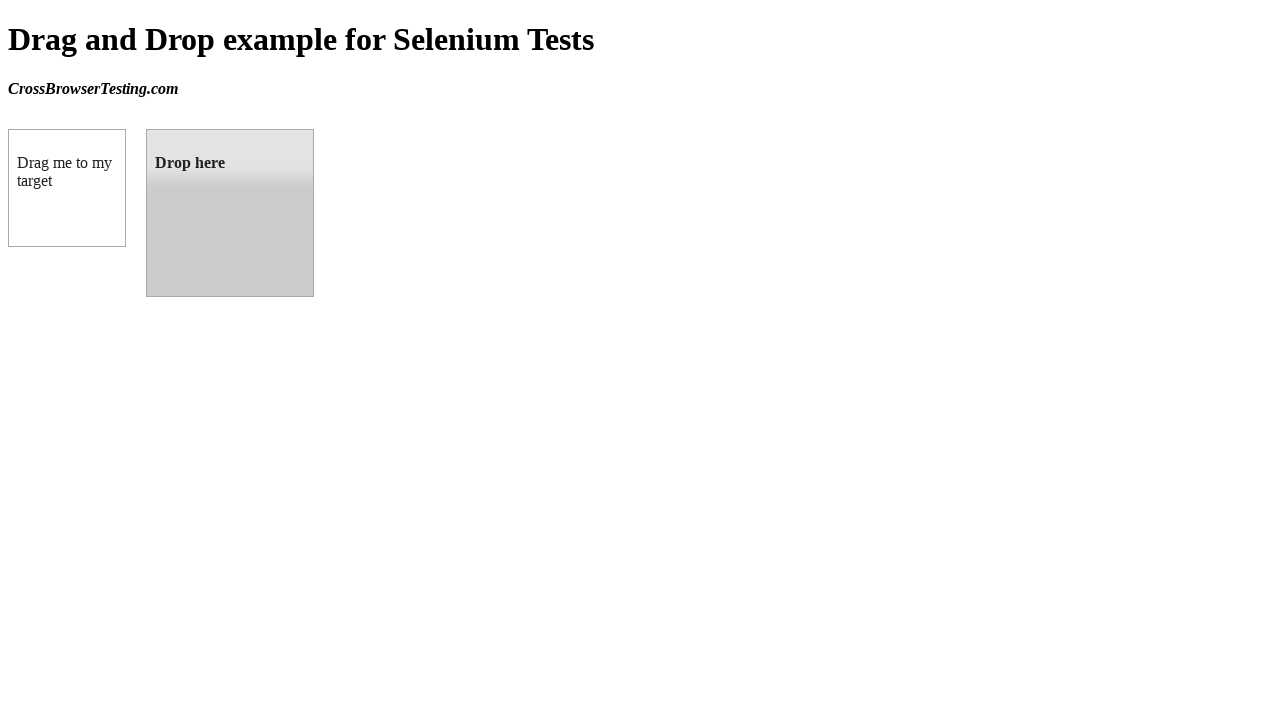

Waited for droppable element to be visible
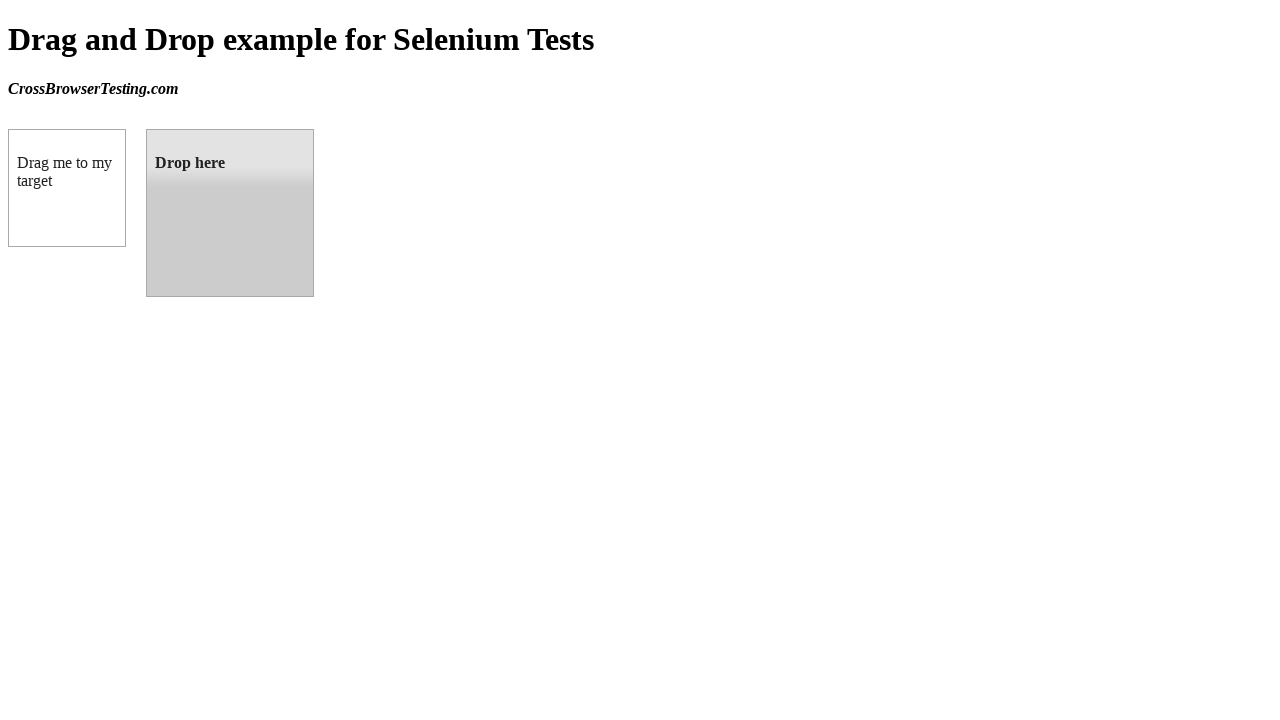

Located draggable source element
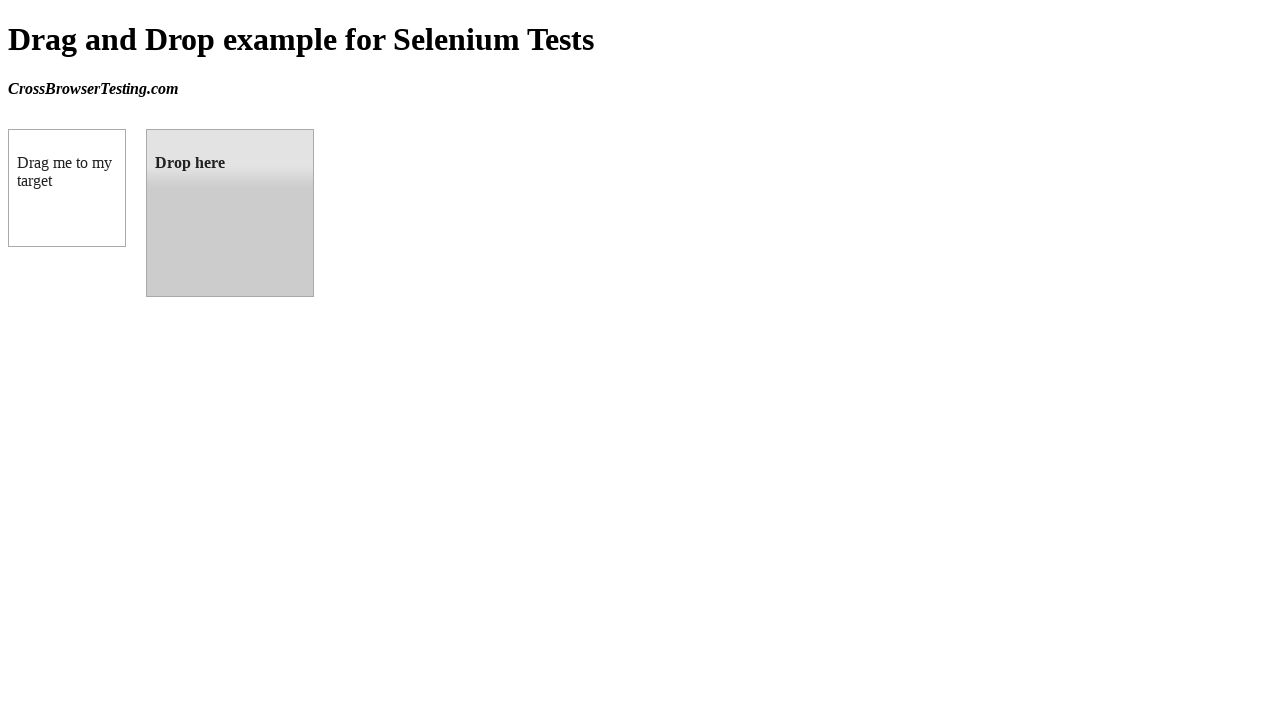

Located droppable target element
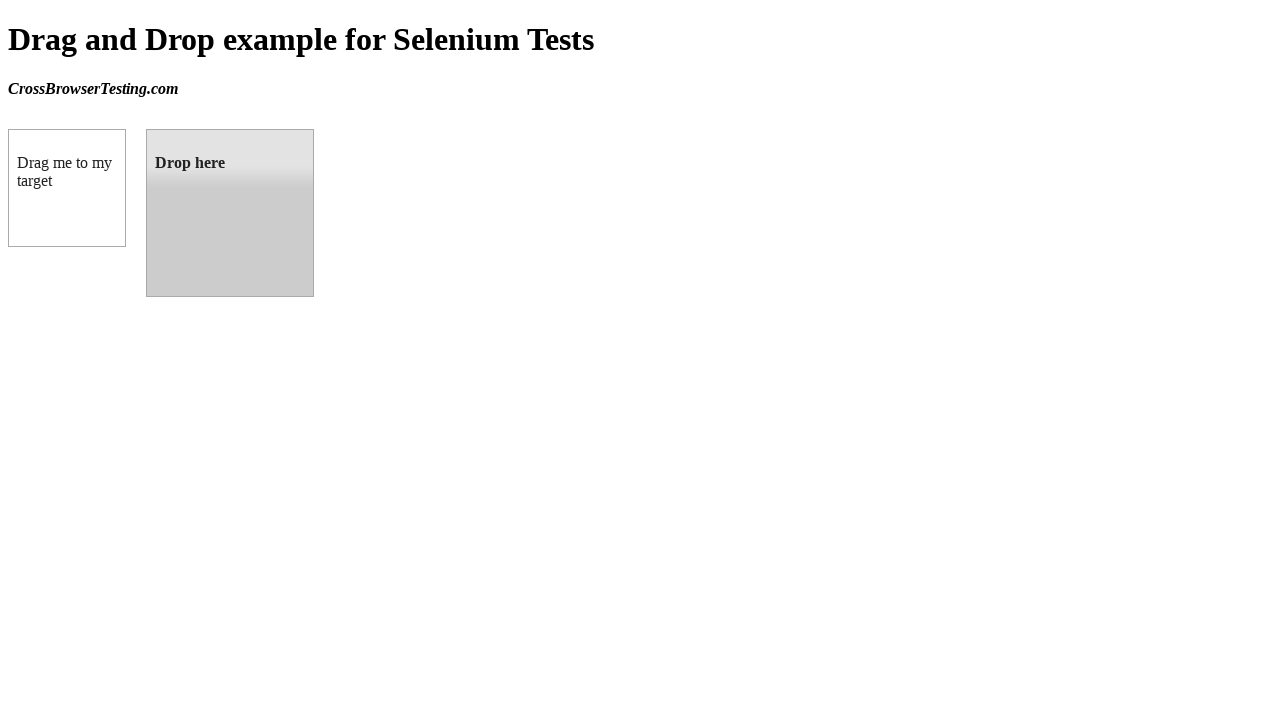

Hovered over draggable element at (67, 188) on #draggable
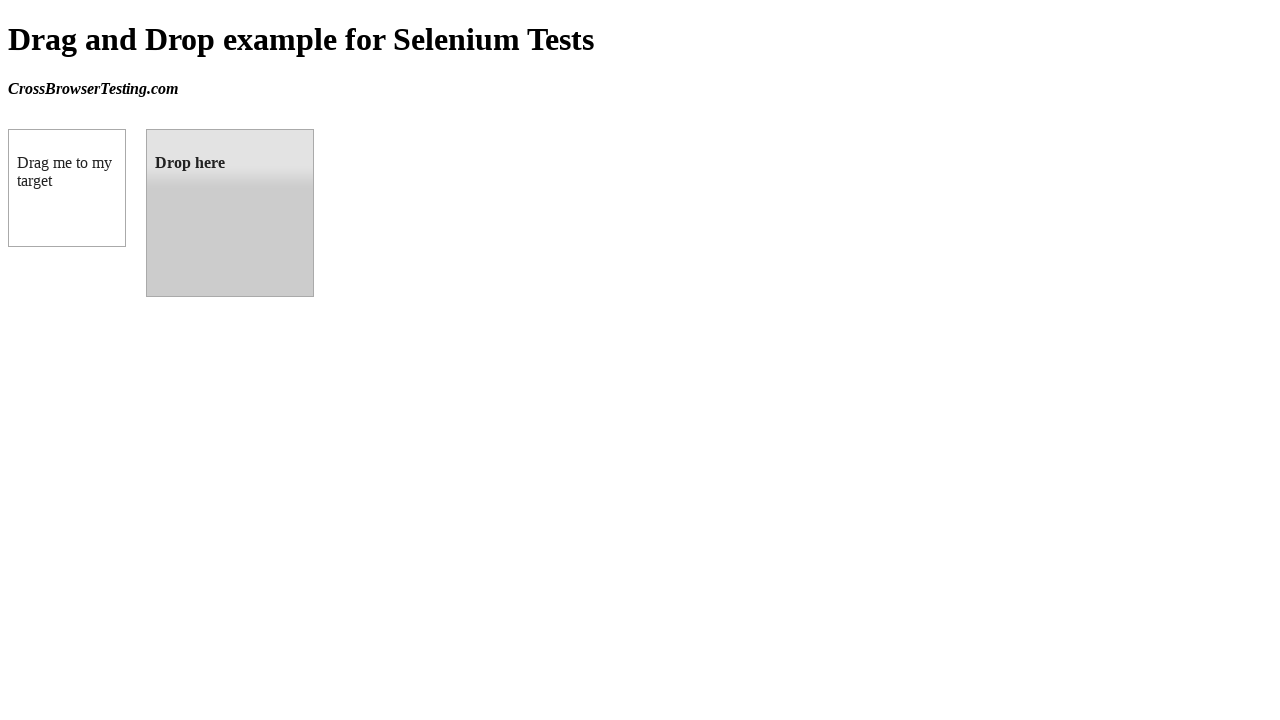

Performed mouse down (click and hold) at (67, 188)
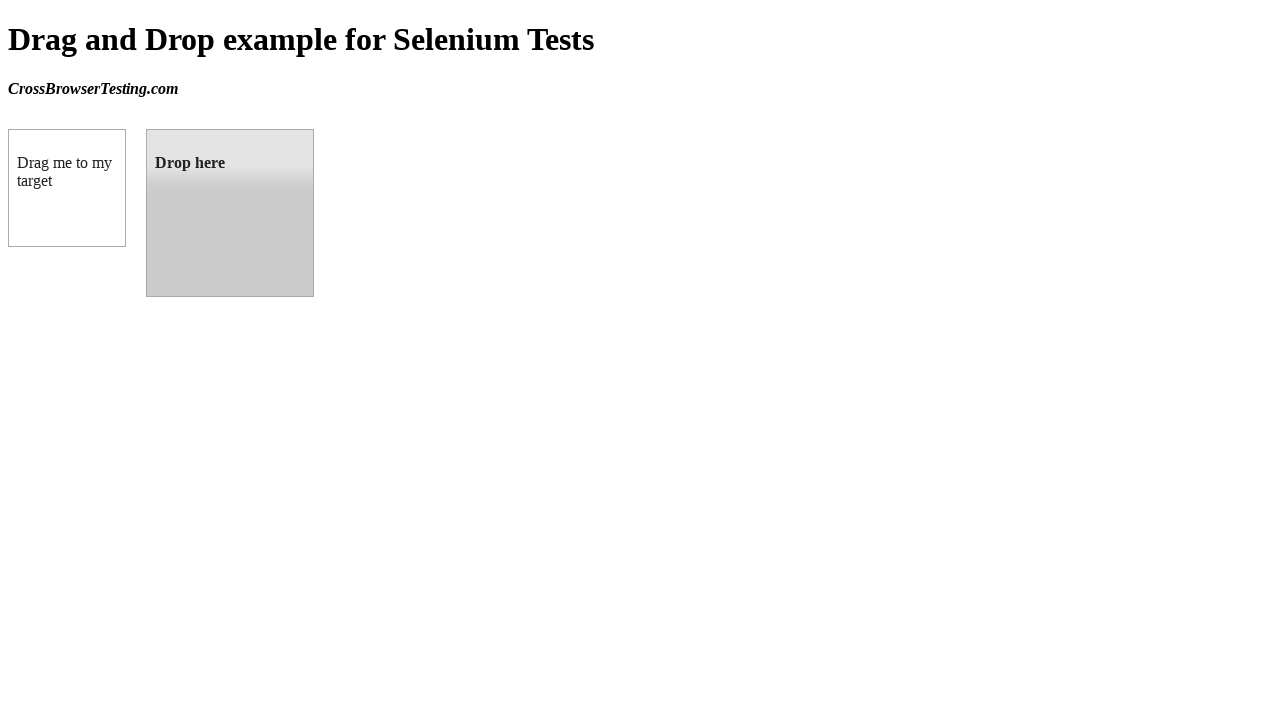

Moved mouse to droppable target element at (230, 213) on #droppable
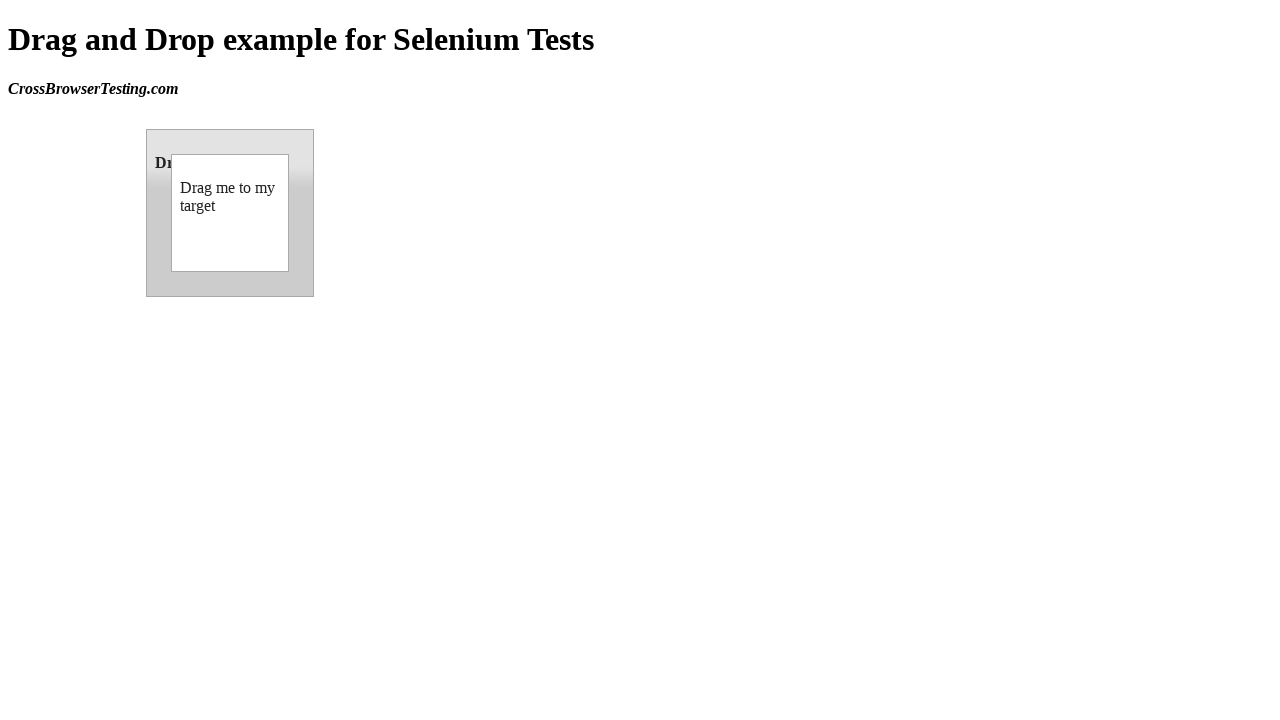

Released mouse button to complete drag and drop at (230, 213)
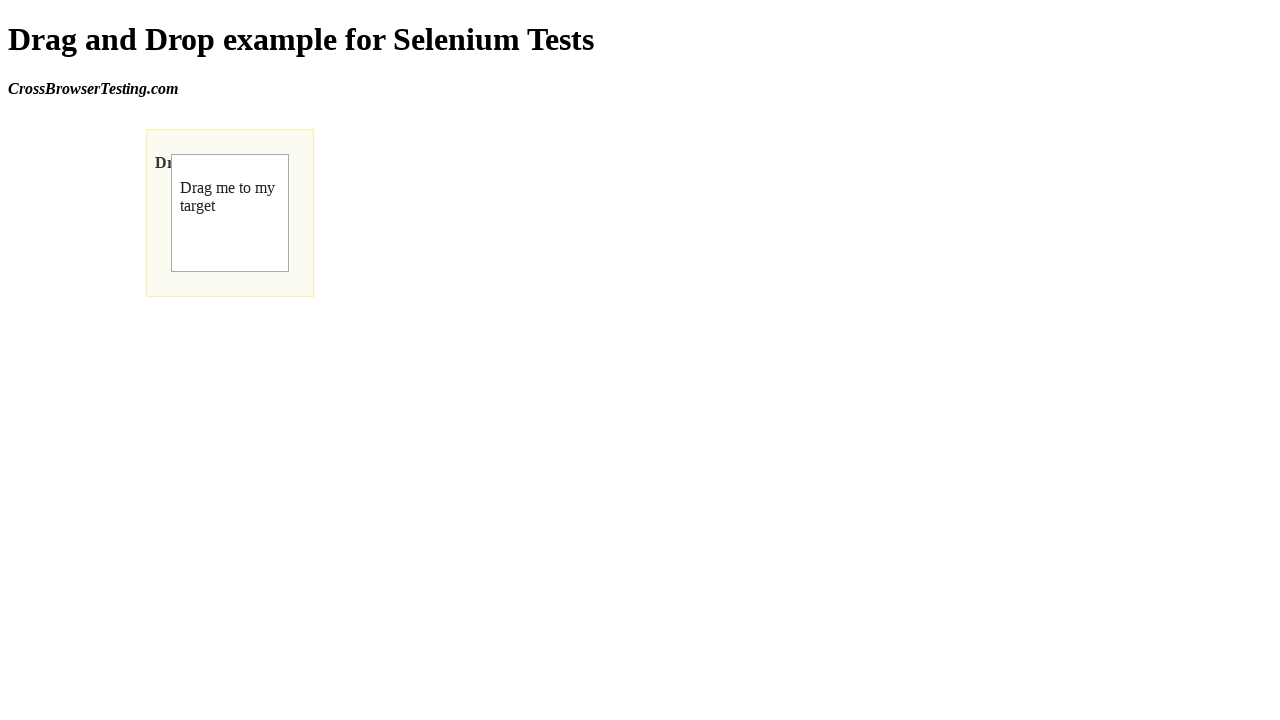

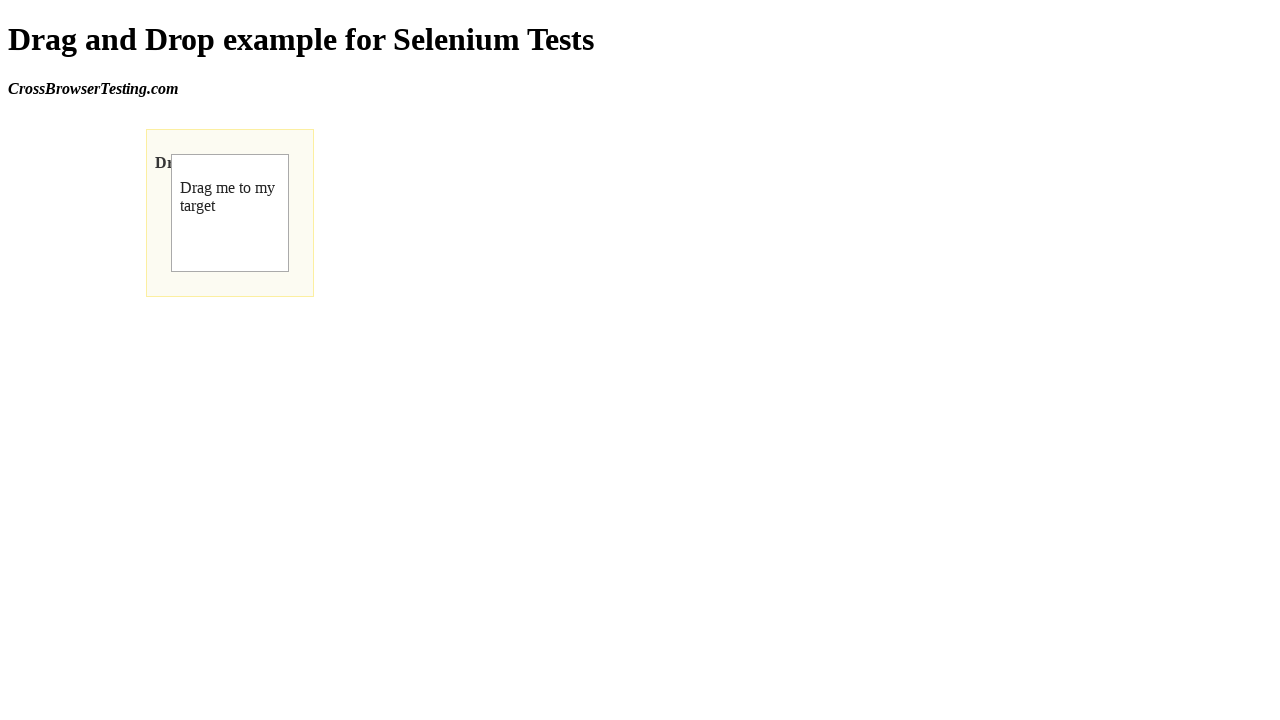